Scrolls the viewport by a given amount (200 pixels vertically) from the current position

Starting URL: https://crossbrowsertesting.github.io/selenium_example_page.html

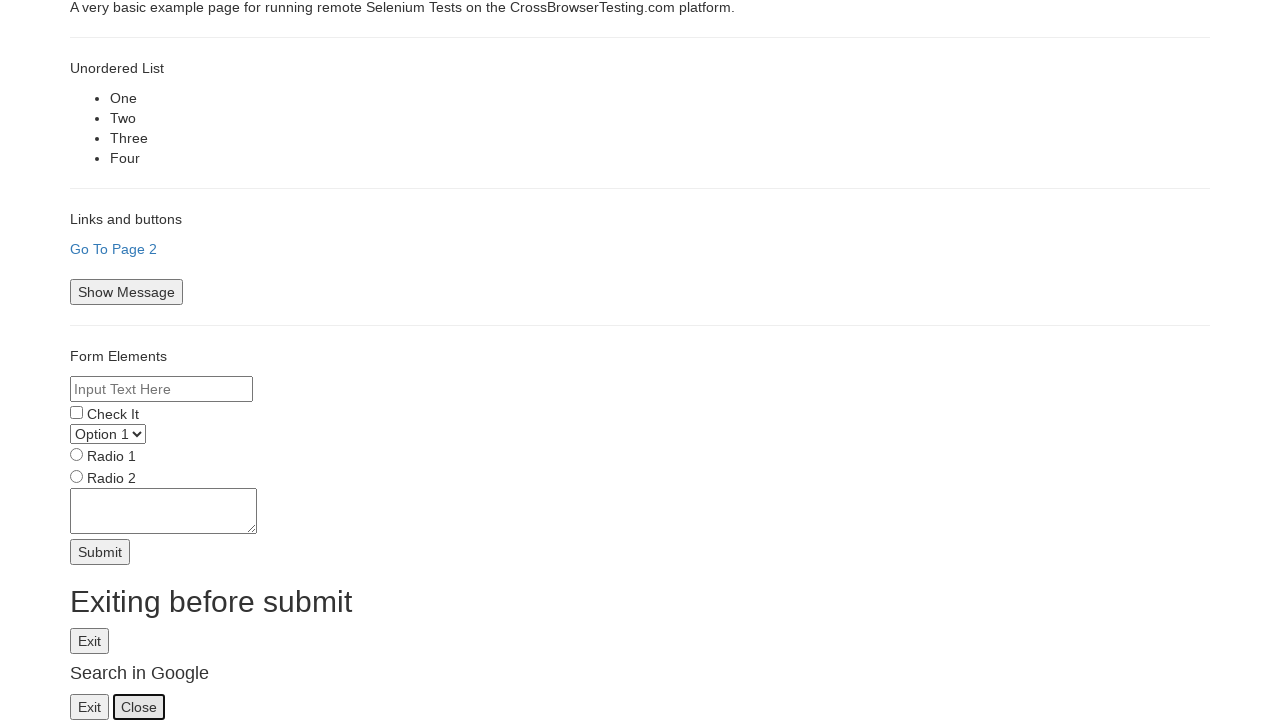

Set viewport size to 500x400 pixels to ensure scrollable content
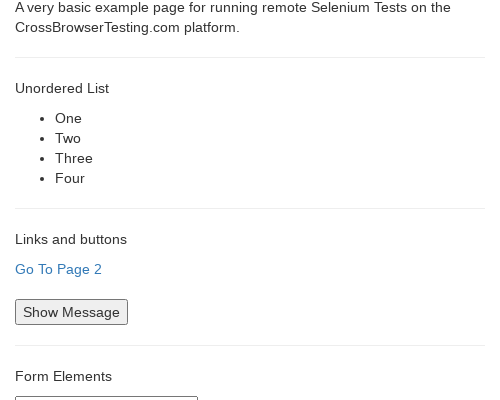

Scrolled viewport down by 200 pixels vertically
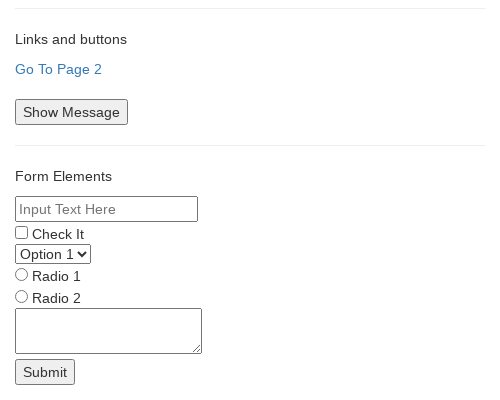

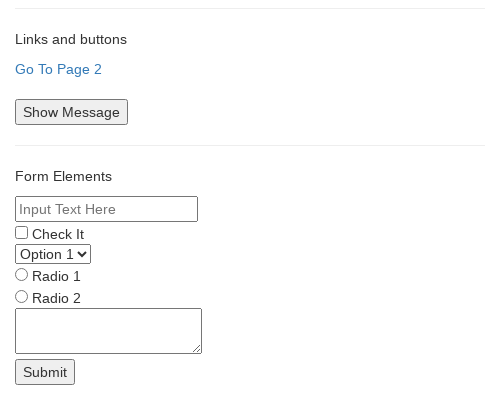